Tests drag and drop functionality on the jQuery UI droppable demo page by dragging an element and dropping it onto a target area

Starting URL: https://jqueryui.com/droppable/

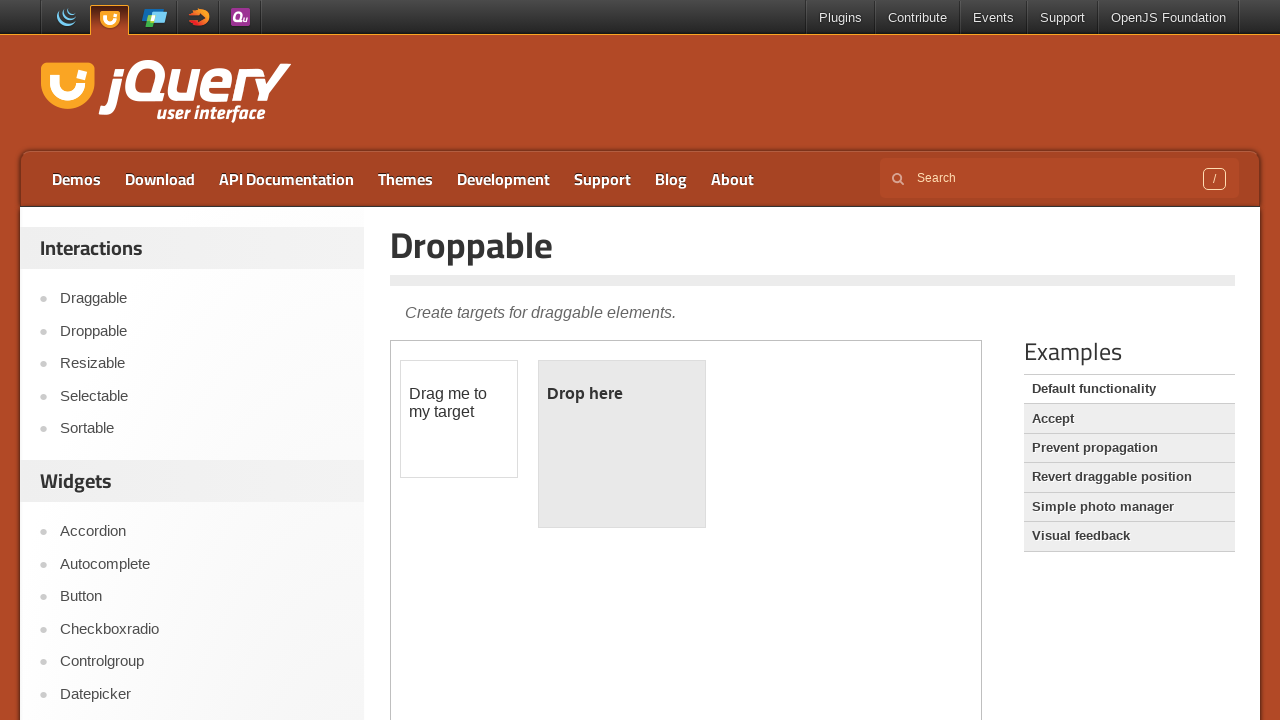

Located the iframe containing drag and drop elements
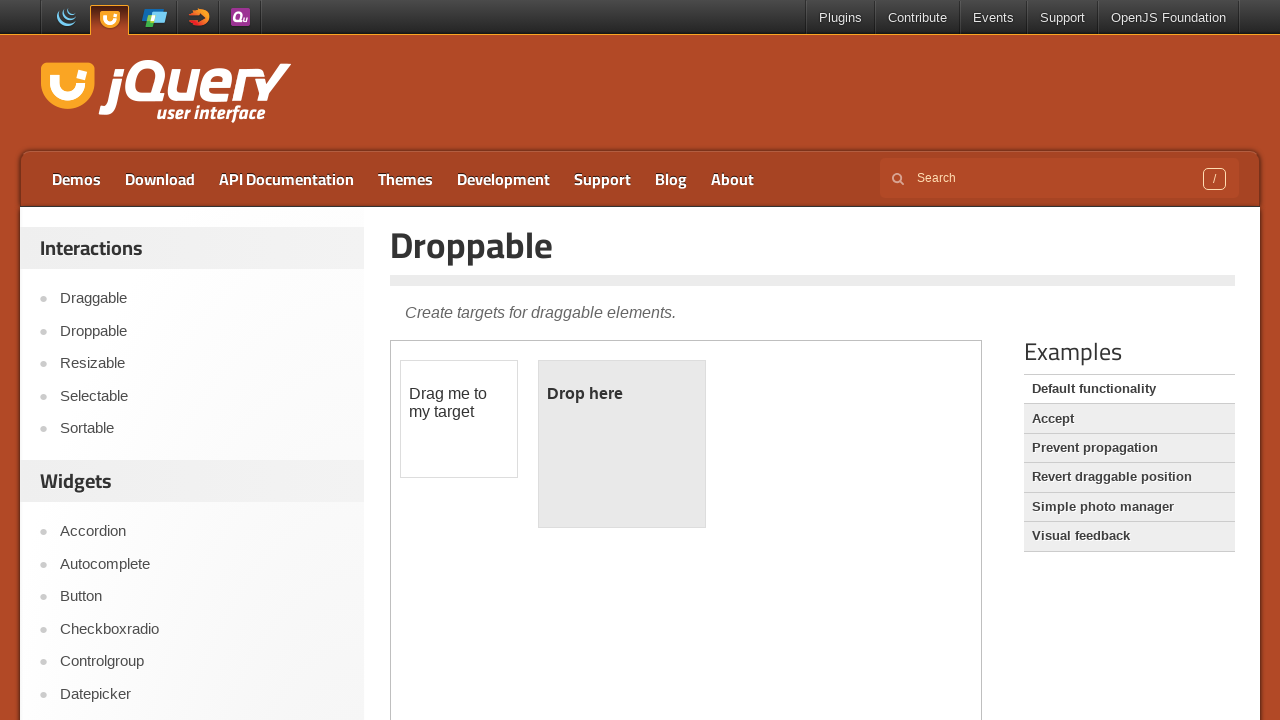

Located the draggable element (#draggable) in the iframe
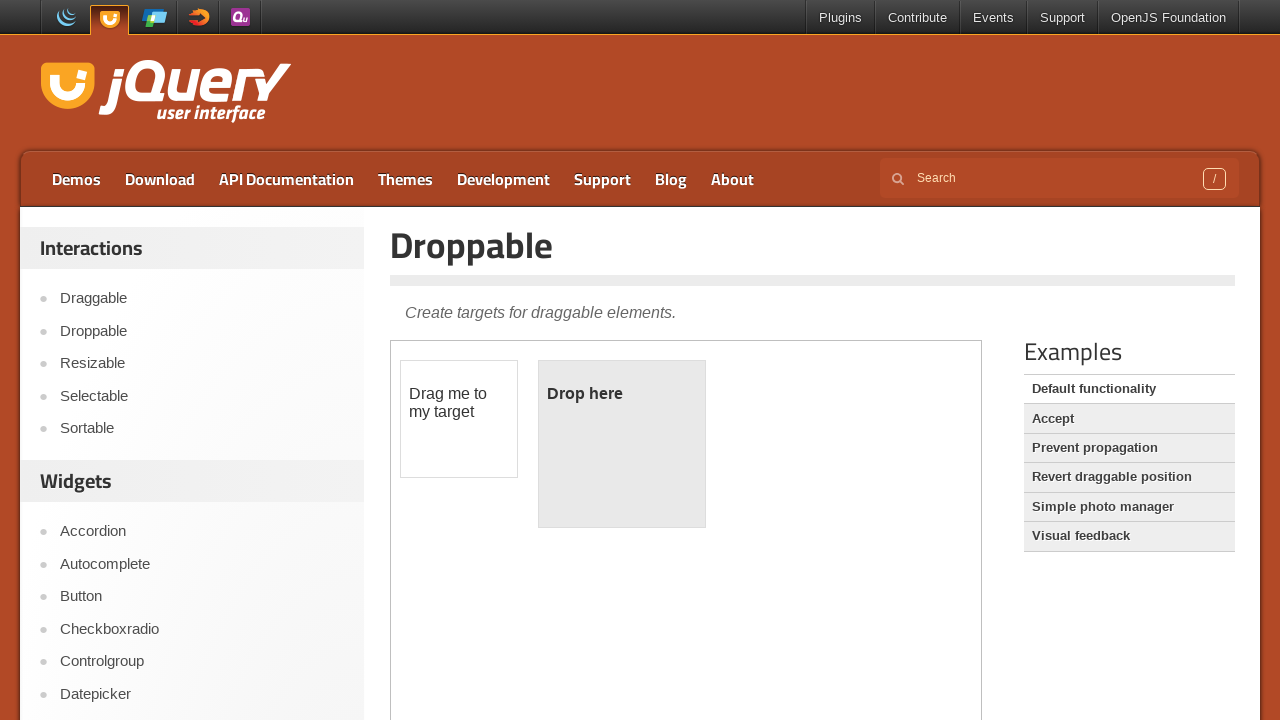

Located the droppable target element (#droppable) in the iframe
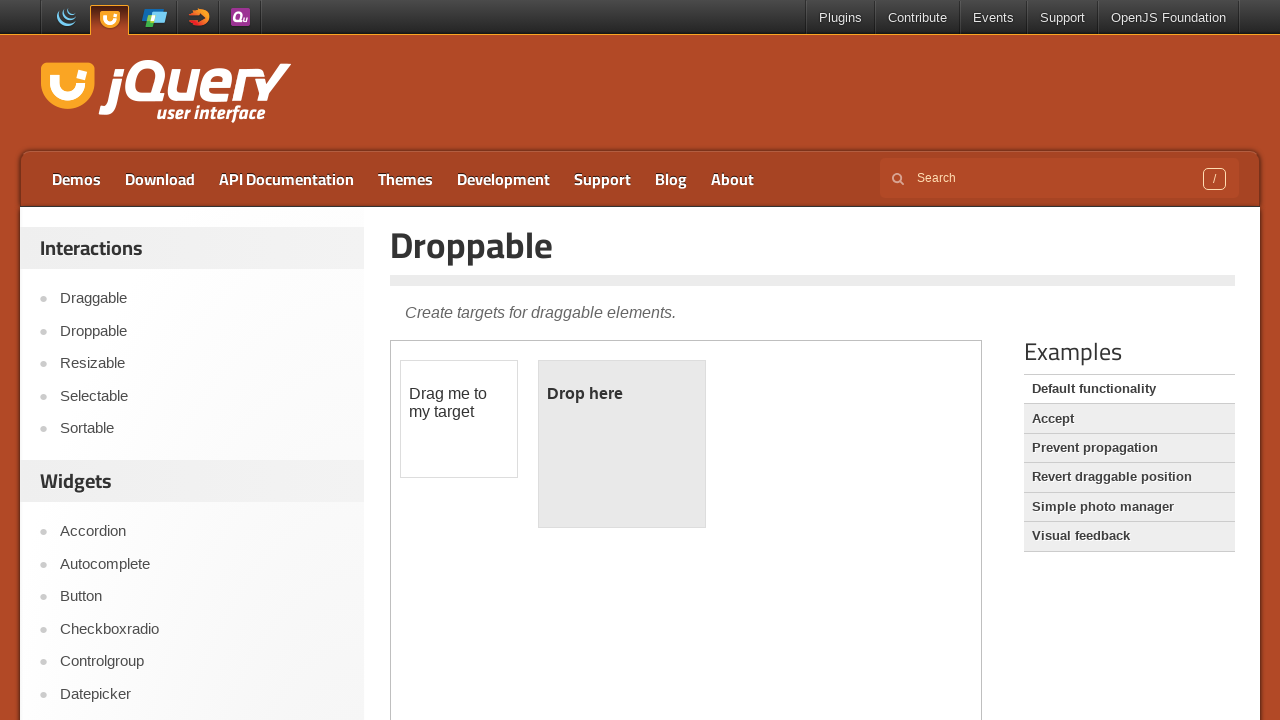

Dragged the draggable element and dropped it onto the droppable target at (622, 444)
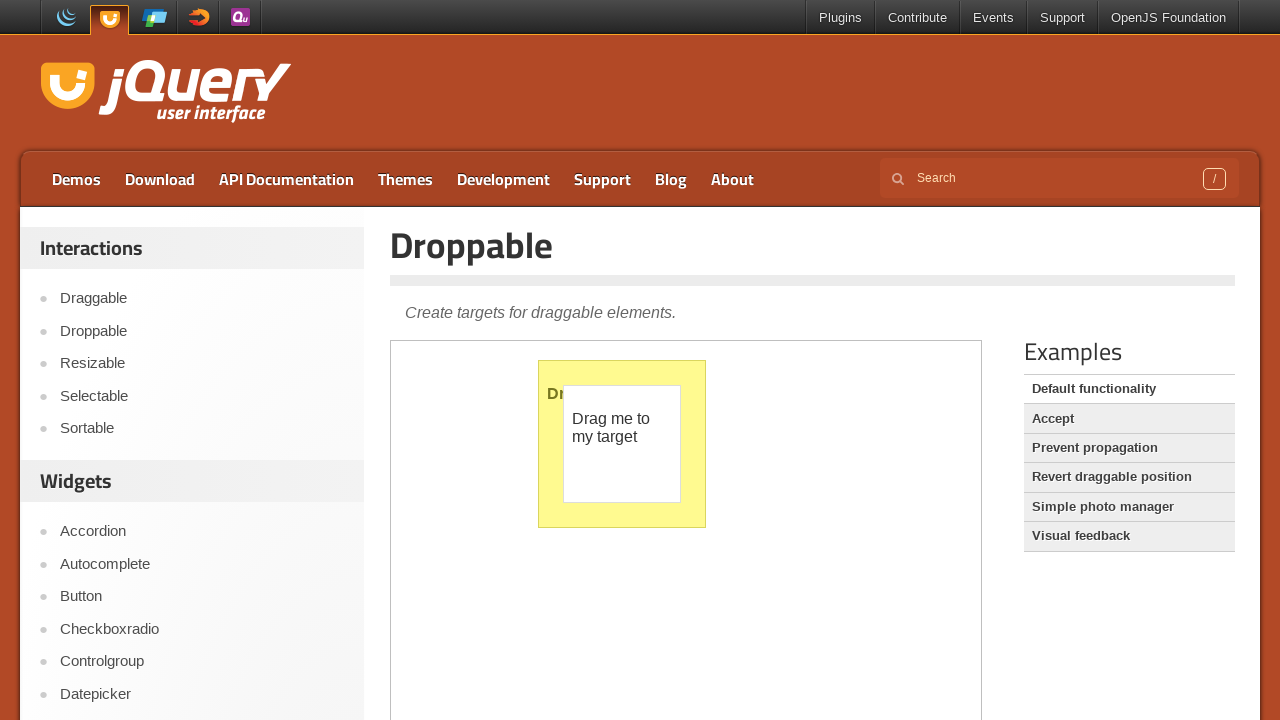

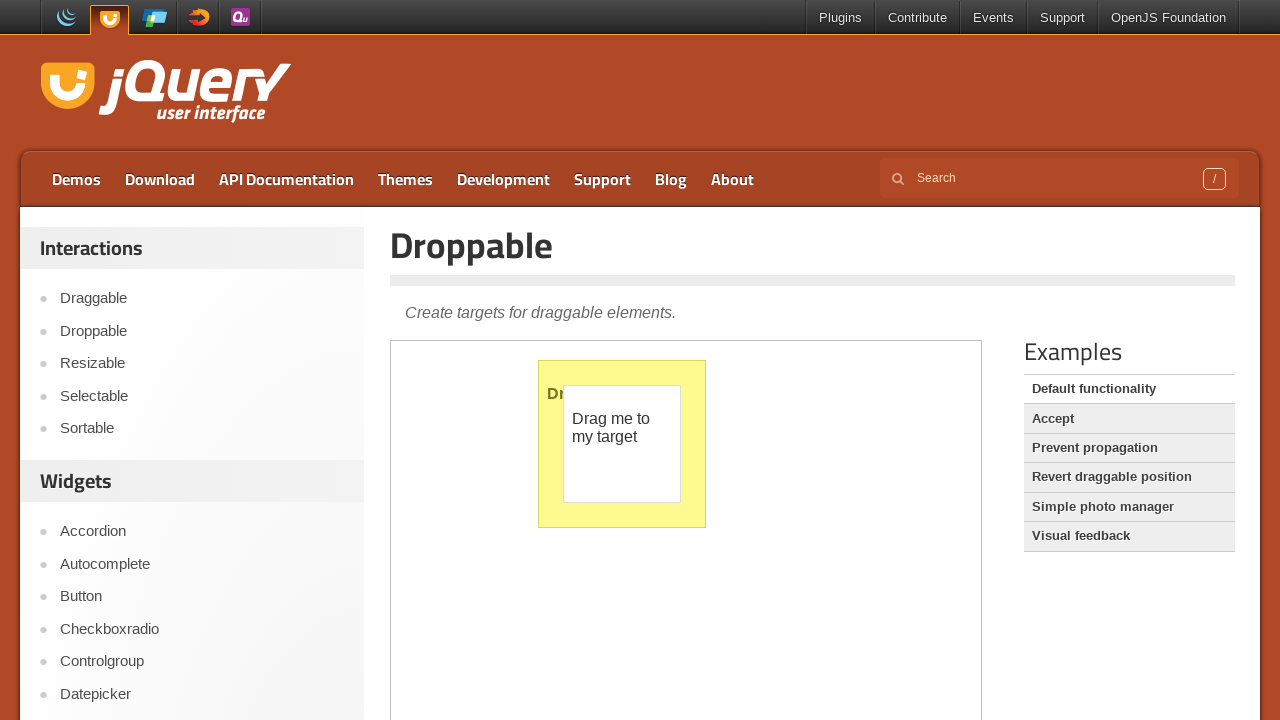